Tests autosuggest dropdown functionality by typing a partial country name and selecting from the suggestions

Starting URL: https://rahulshettyacademy.com/dropdownsPractise/

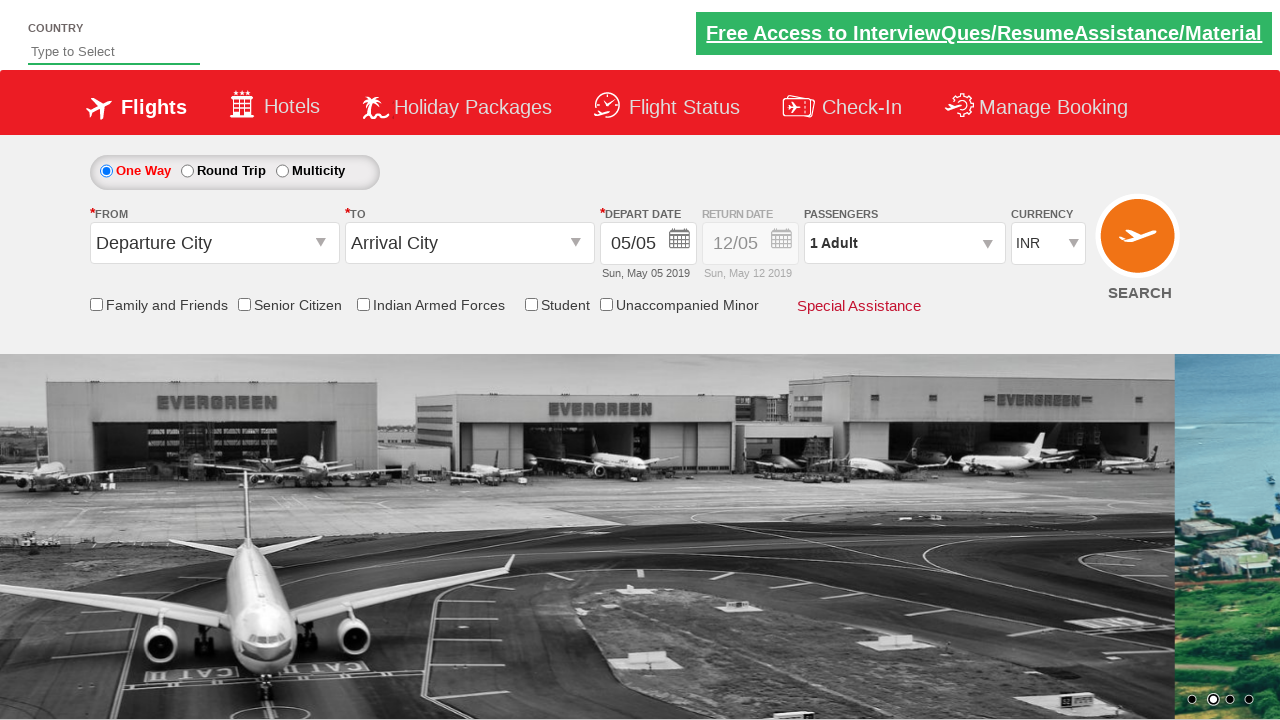

Clicked on the country autosuggest field at (114, 52) on #autosuggest
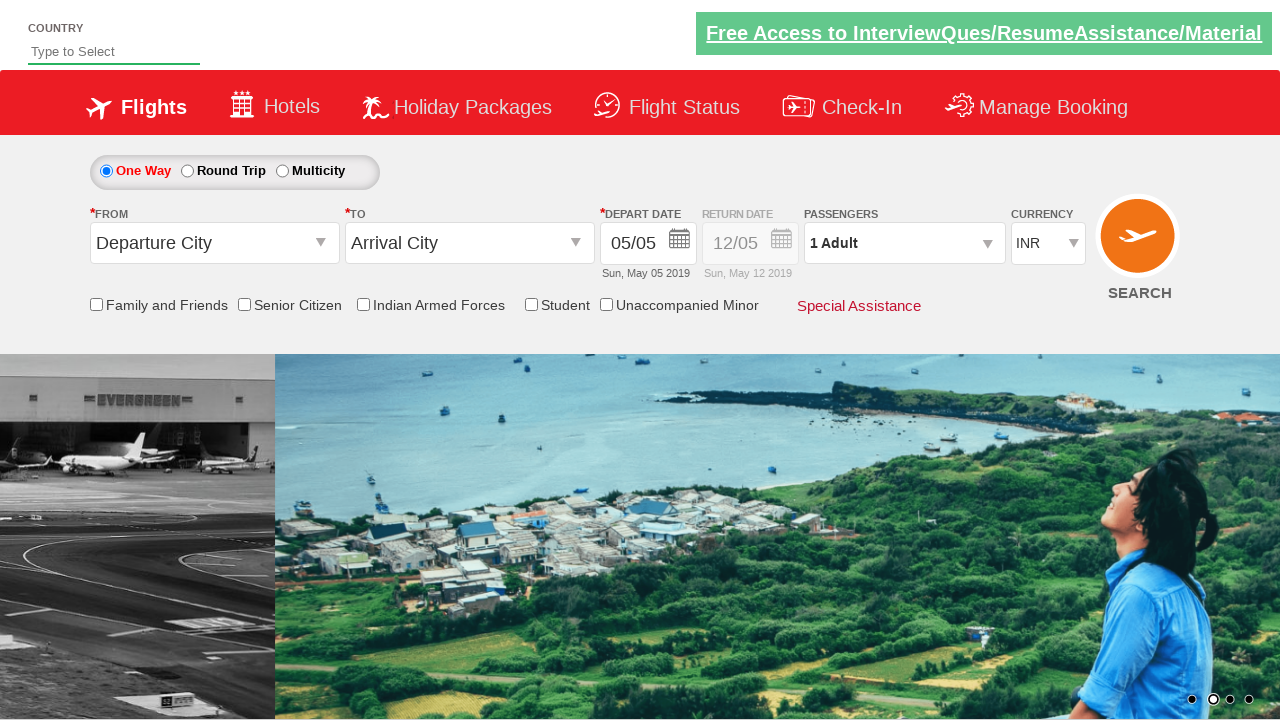

Typed 'ind' in autosuggest field to trigger dropdown suggestions on #autosuggest
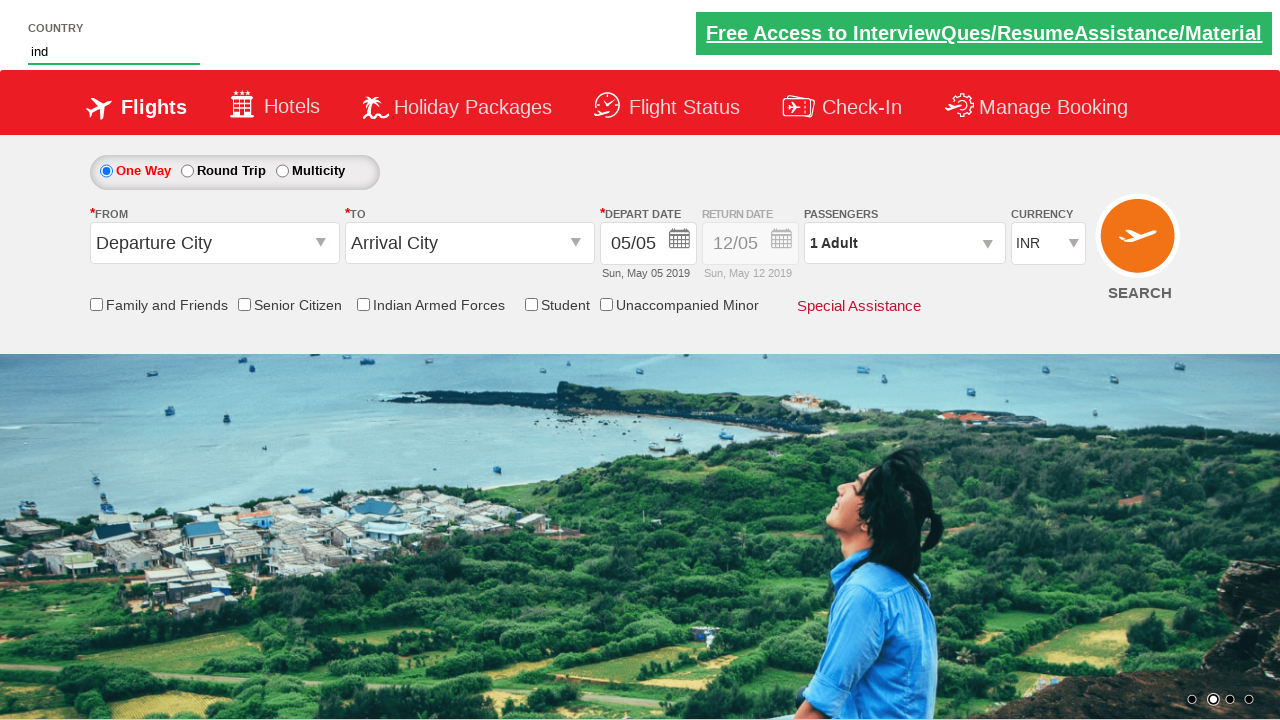

Autosuggest dropdown appeared with suggestions
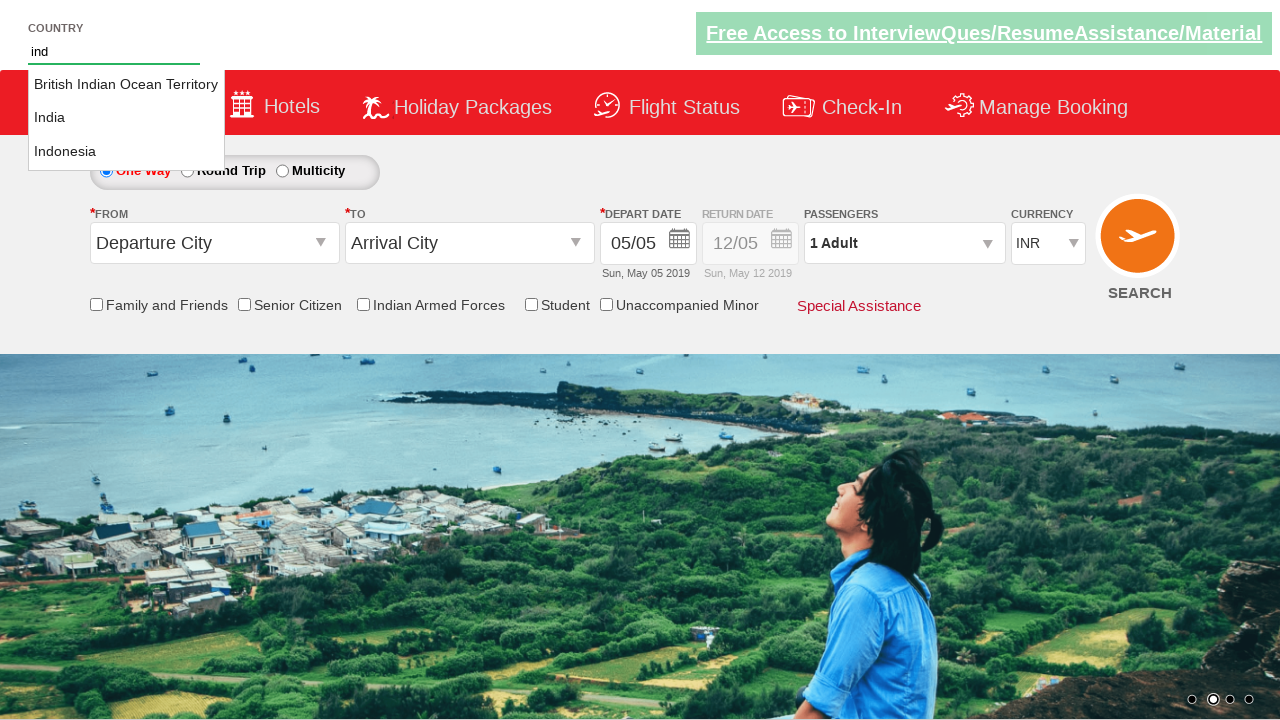

Selected 'India' from the autosuggest dropdown suggestions at (126, 118) on li.ui-menu-item >> nth=1
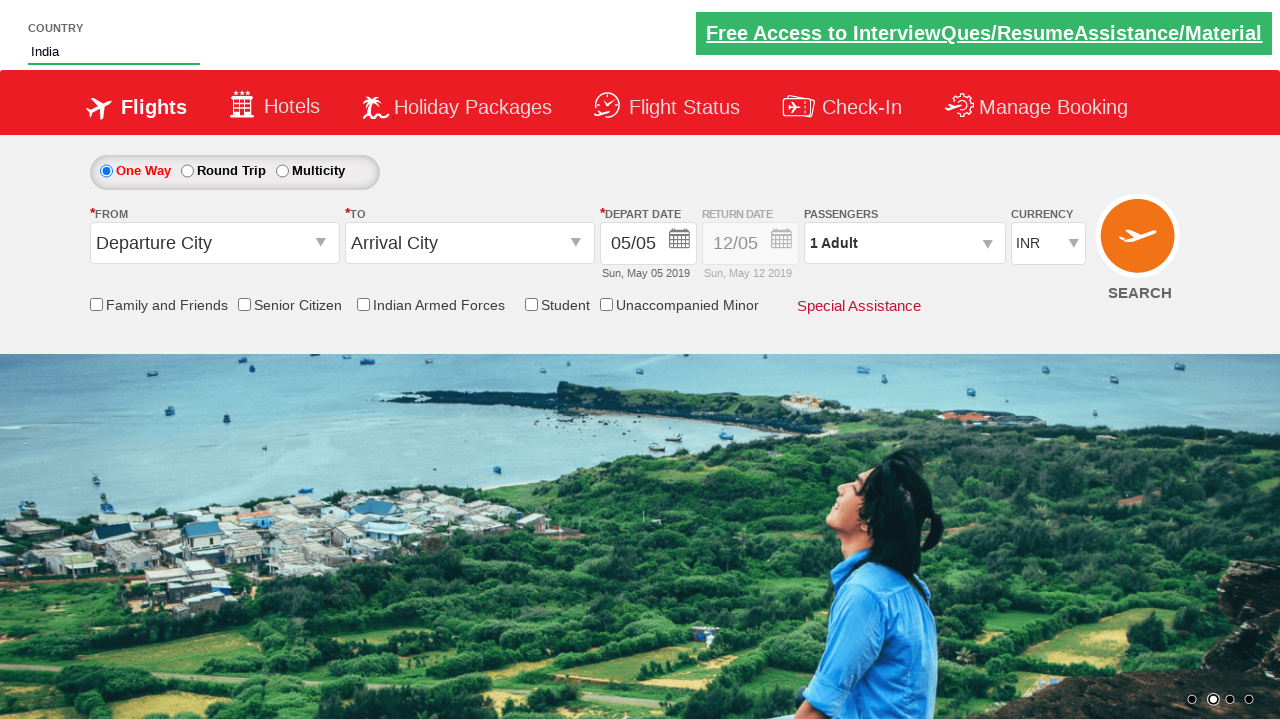

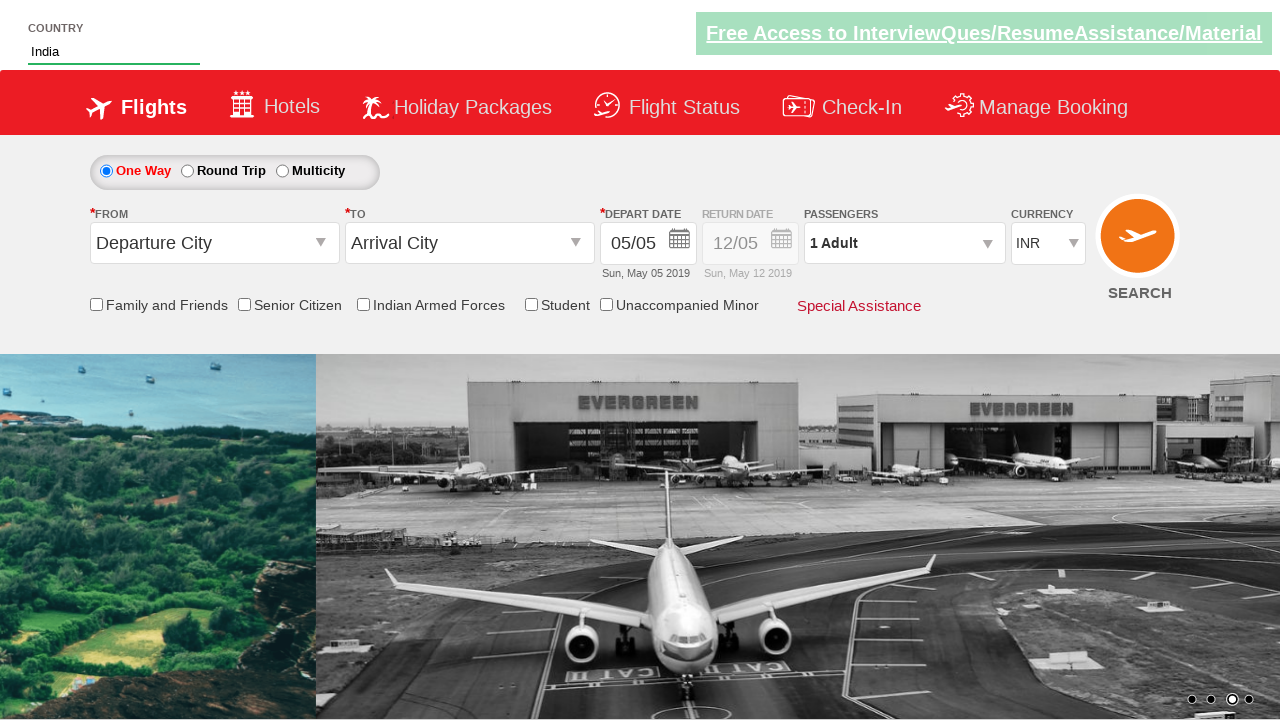